Tests hover functionality by hovering over three images and verifying that the corresponding user names (user1, user2, user3) become visible after each hover action.

Starting URL: https://practice.cydeo.com/hovers

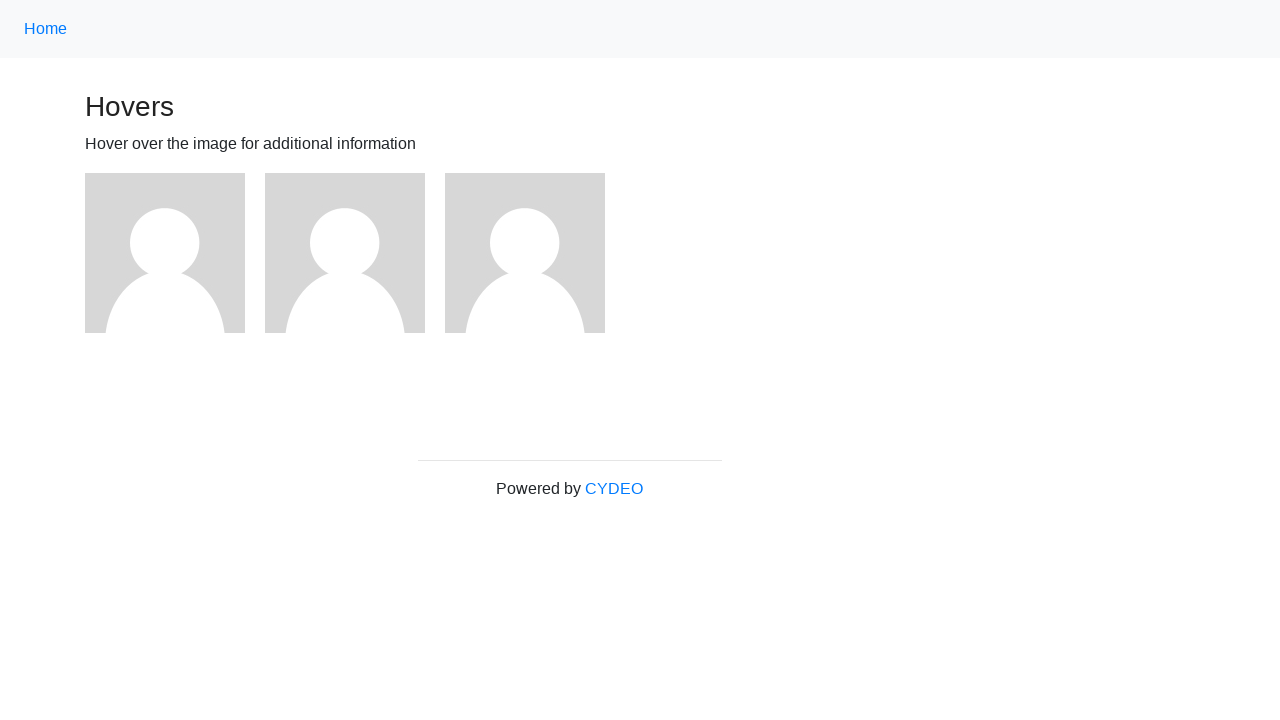

Hovered over first image at (165, 253) on (//img)[1]
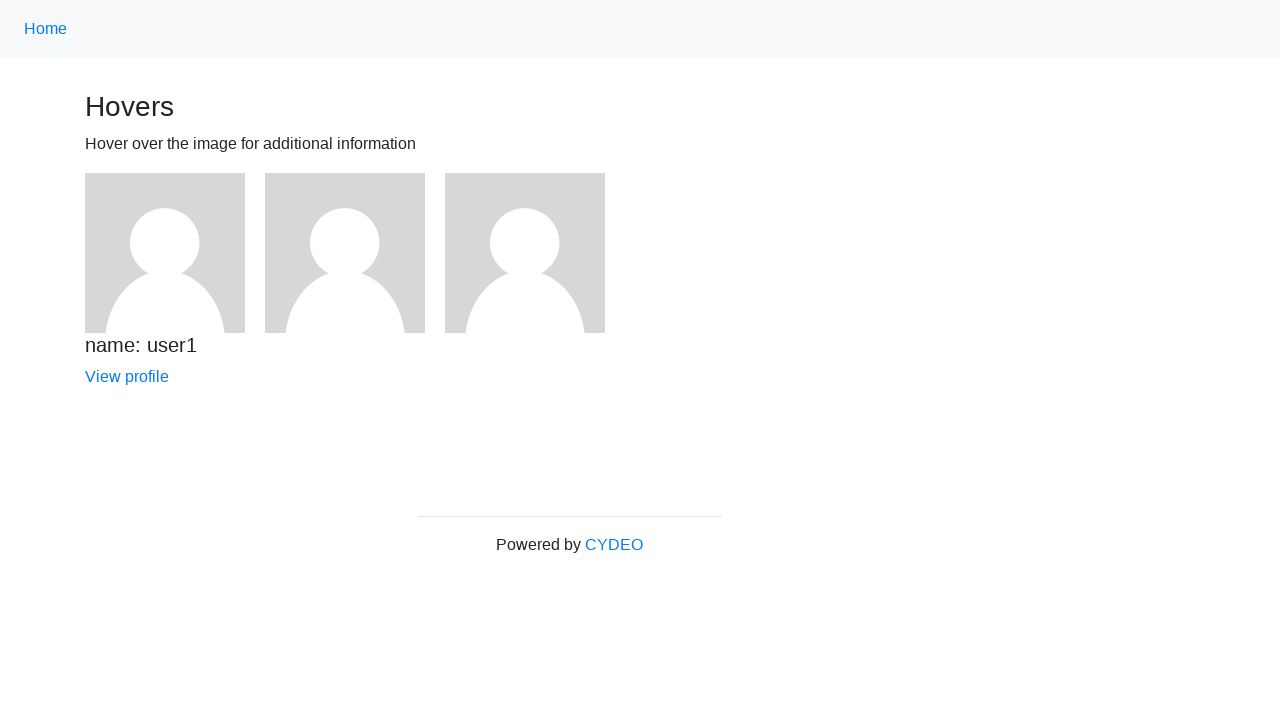

Verified user1 name is visible after hovering first image
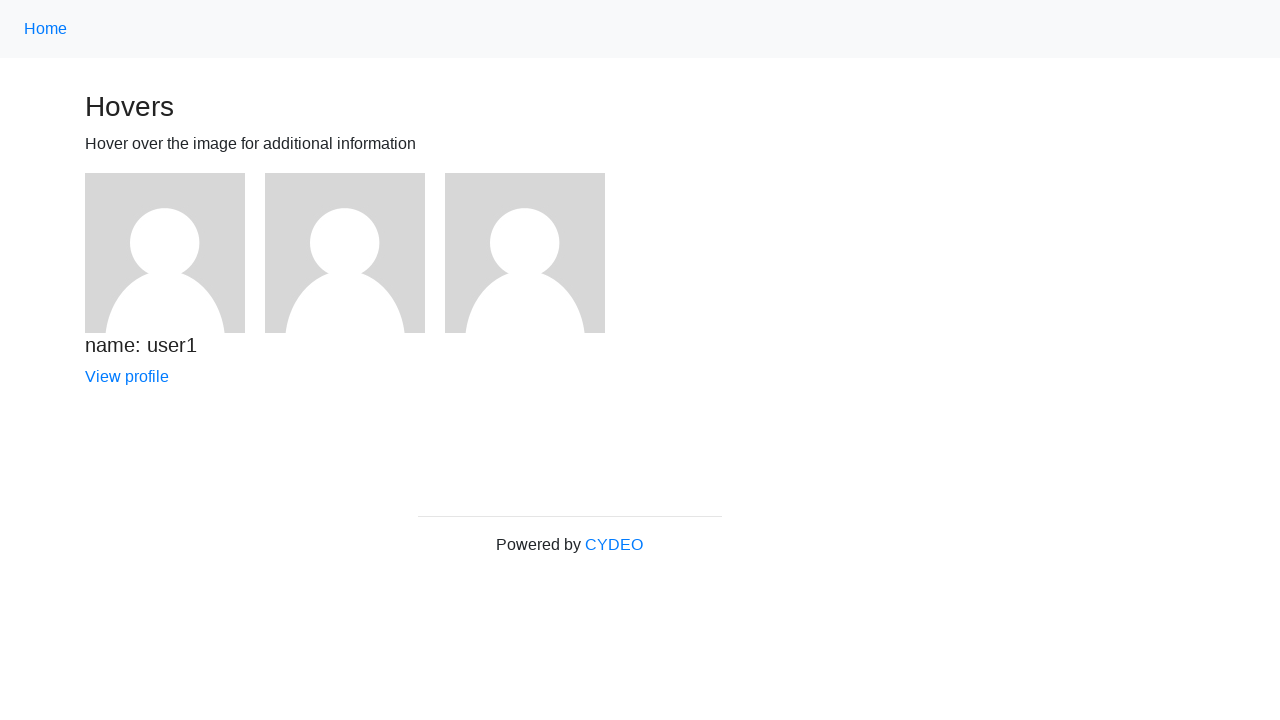

Hovered over second image at (345, 253) on (//img)[2]
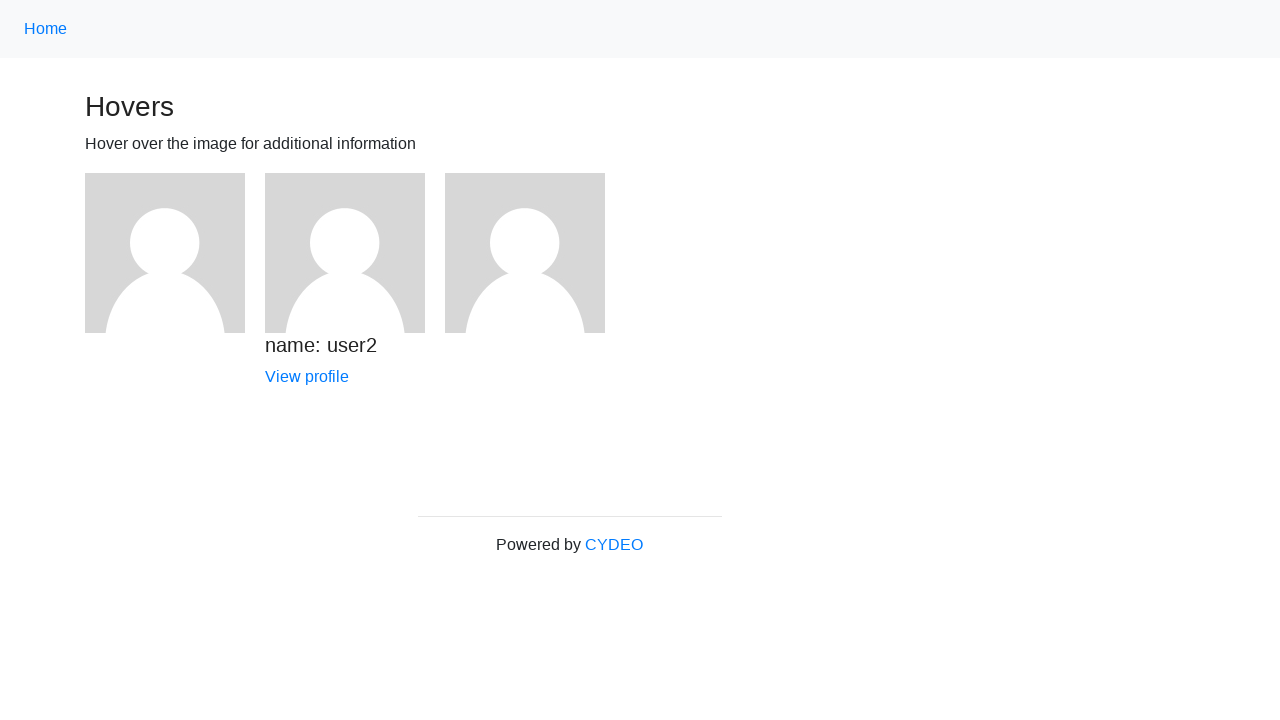

Verified user2 name is visible after hovering second image
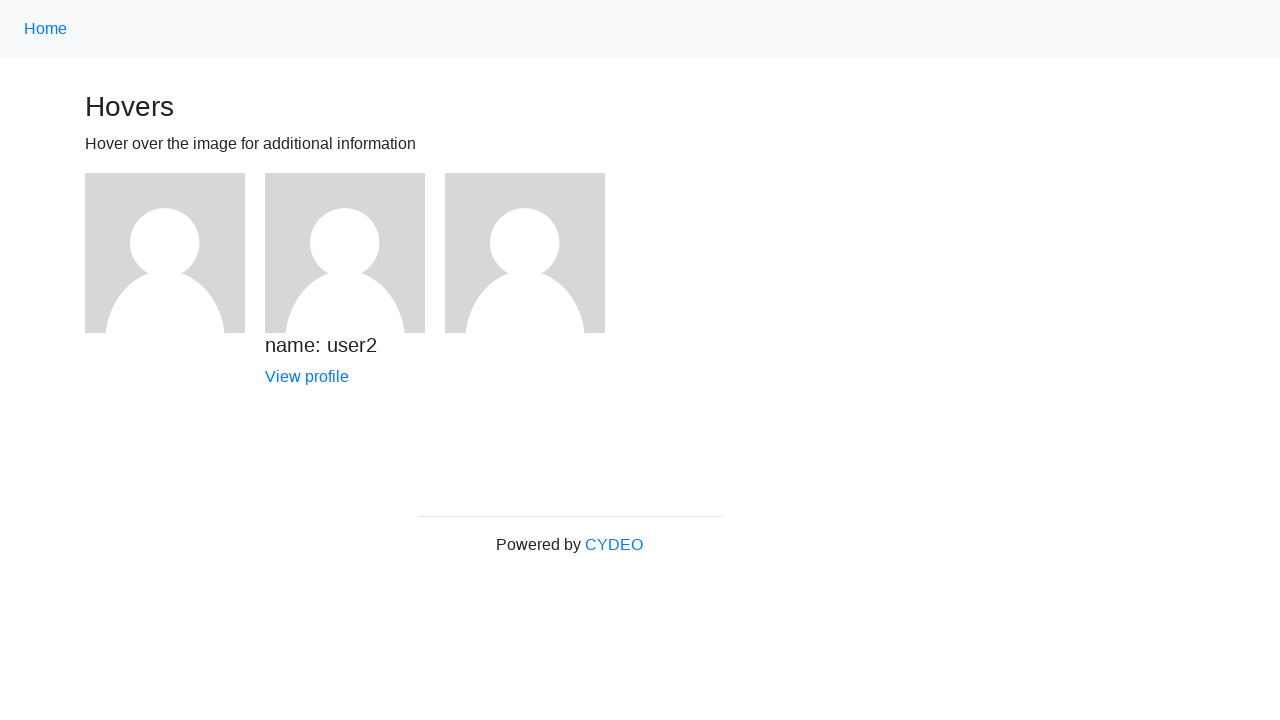

Hovered over third image at (525, 253) on (//img)[3]
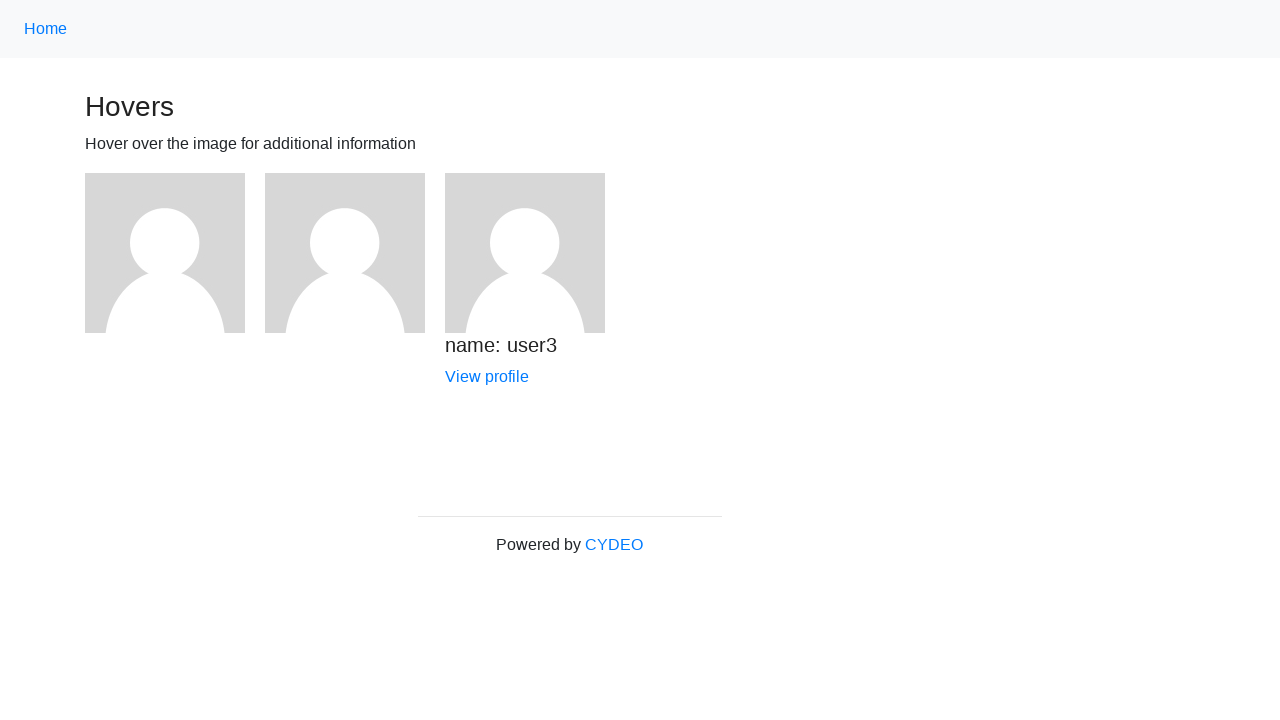

Verified user3 name is visible after hovering third image
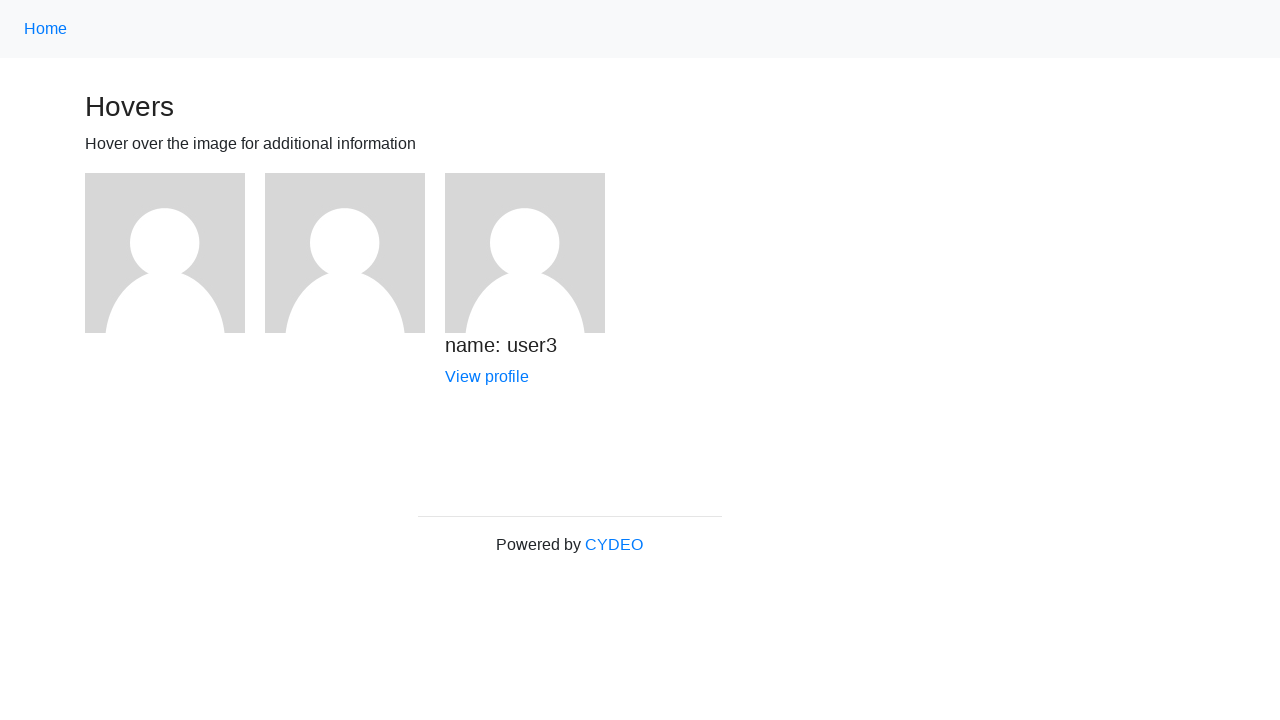

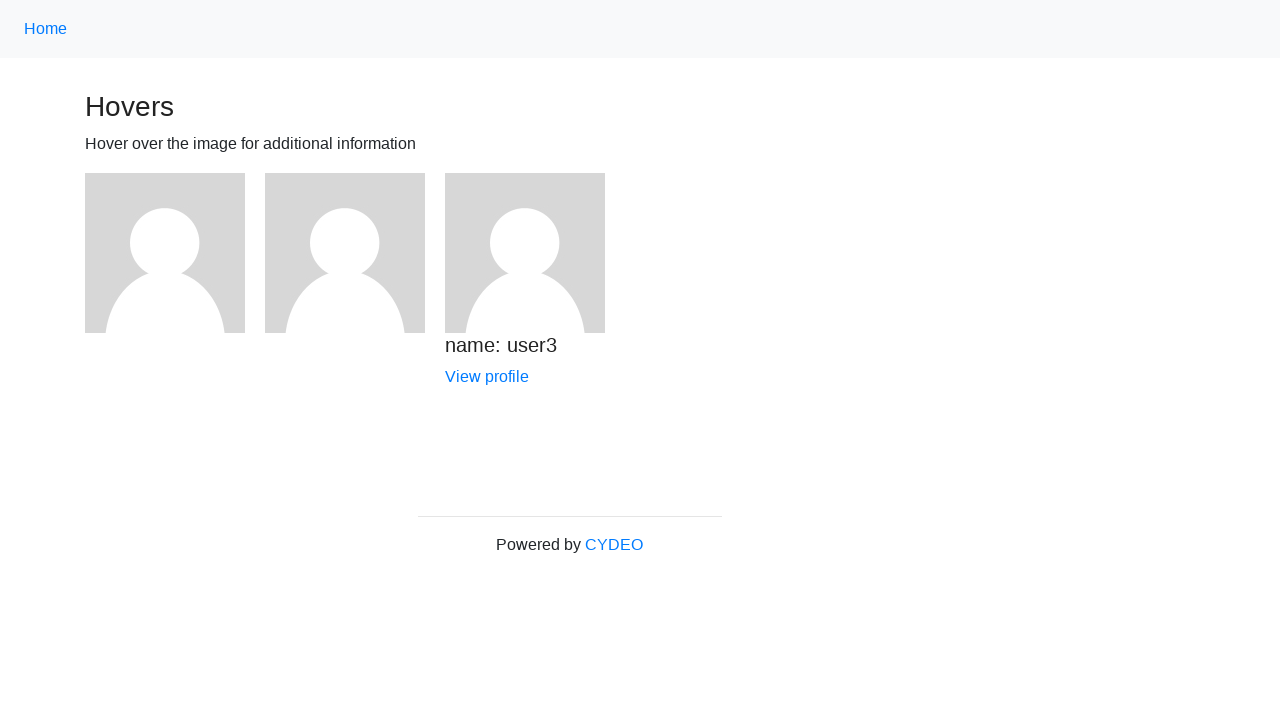